Tests multiple window handling with a more resilient approach by storing window references before and after clicking a link that opens a new window, then switching between them to verify correct page titles

Starting URL: http://the-internet.herokuapp.com/windows

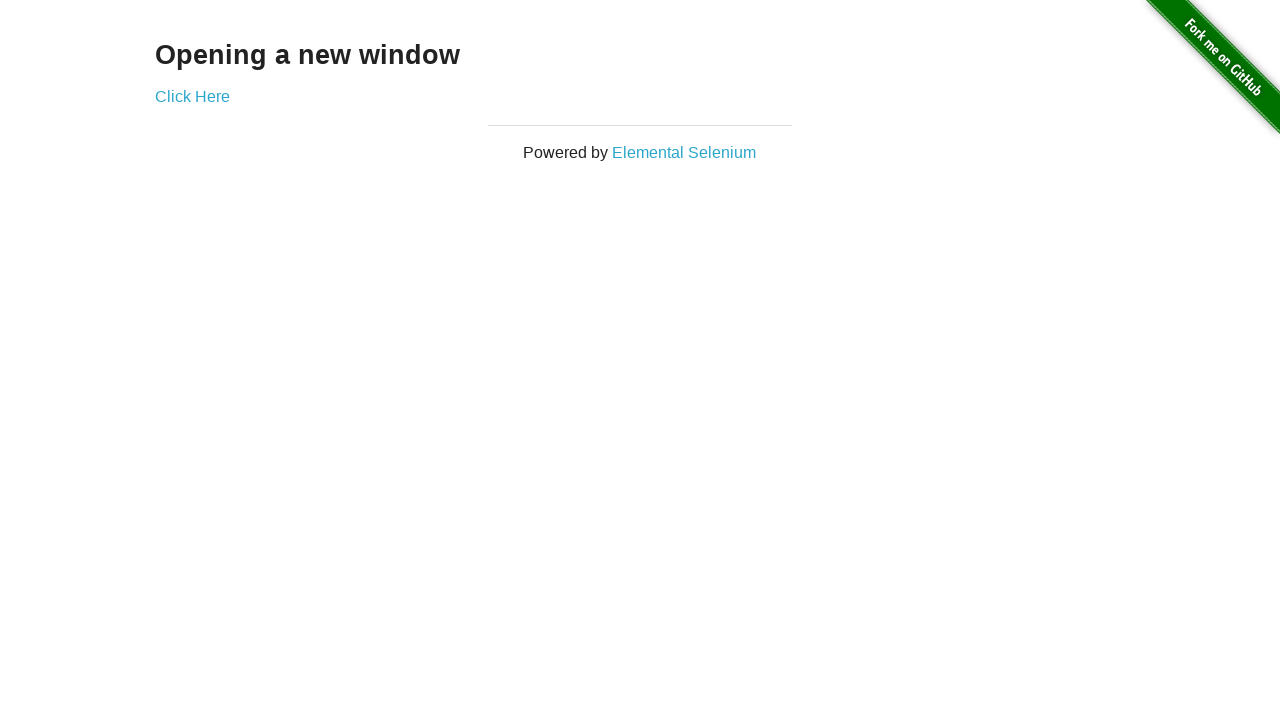

Stored reference to first window (original page)
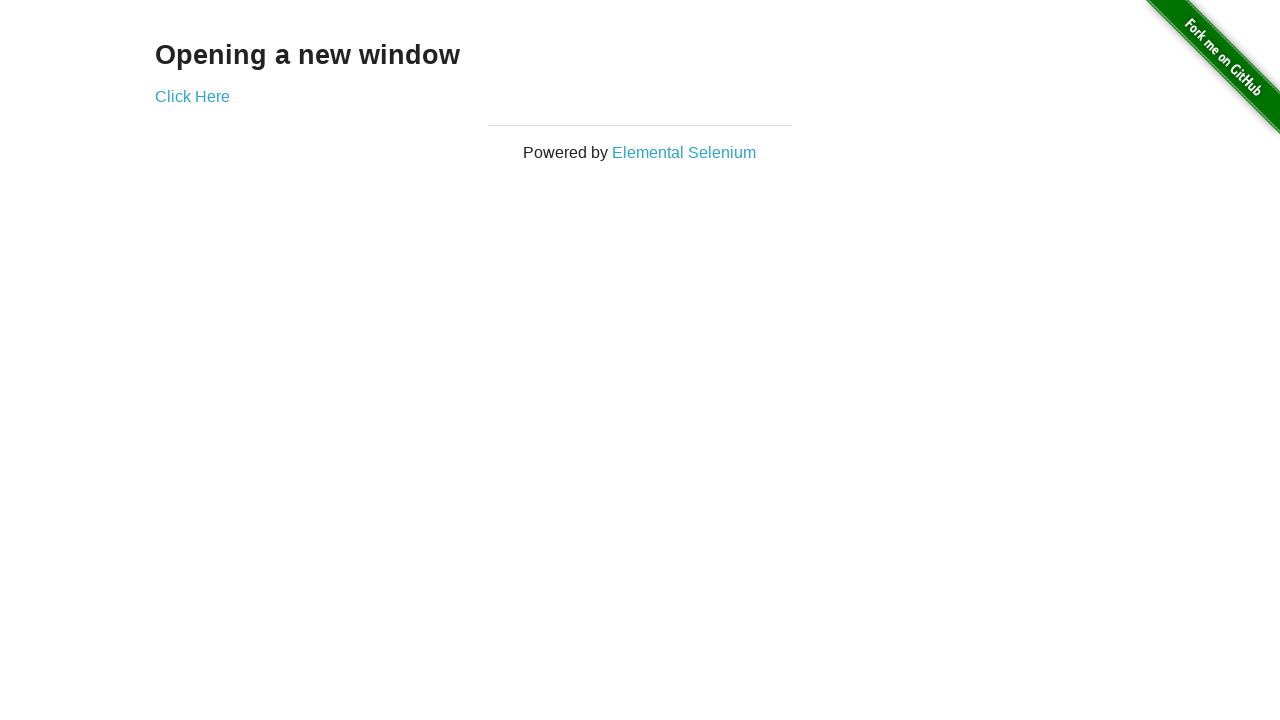

Clicked link to open a new window at (192, 96) on .example a
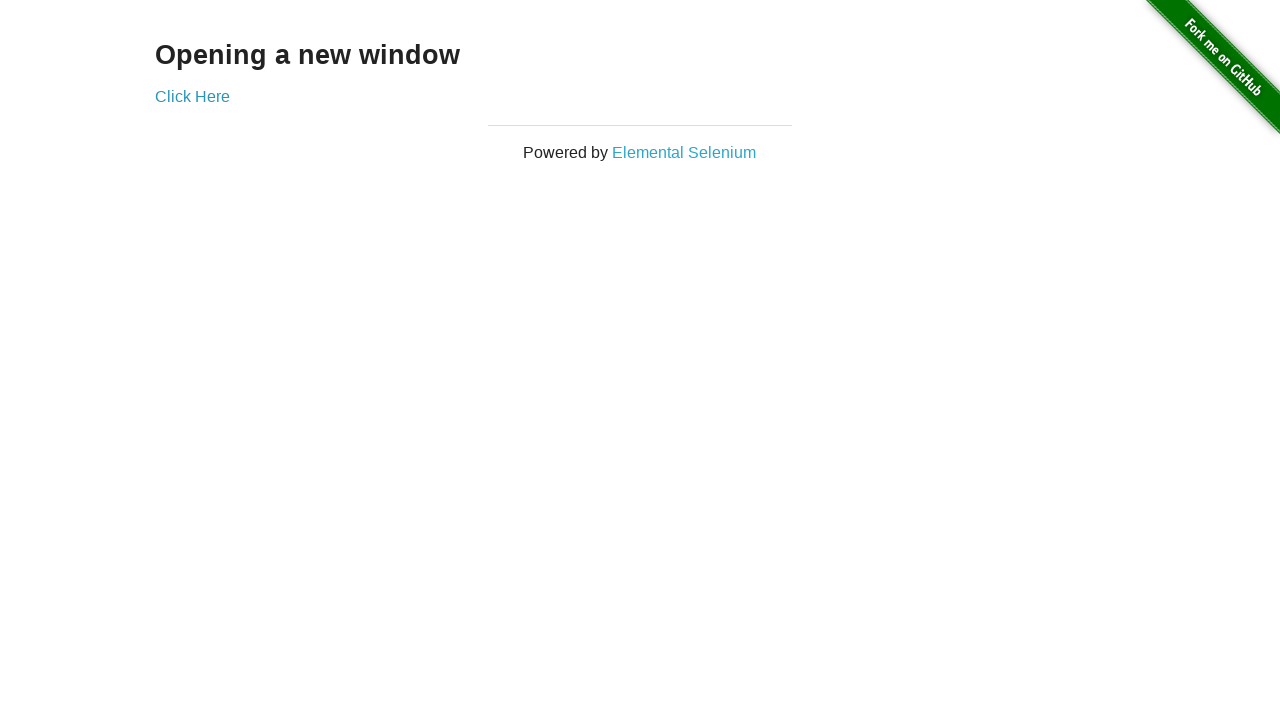

Captured reference to newly opened window
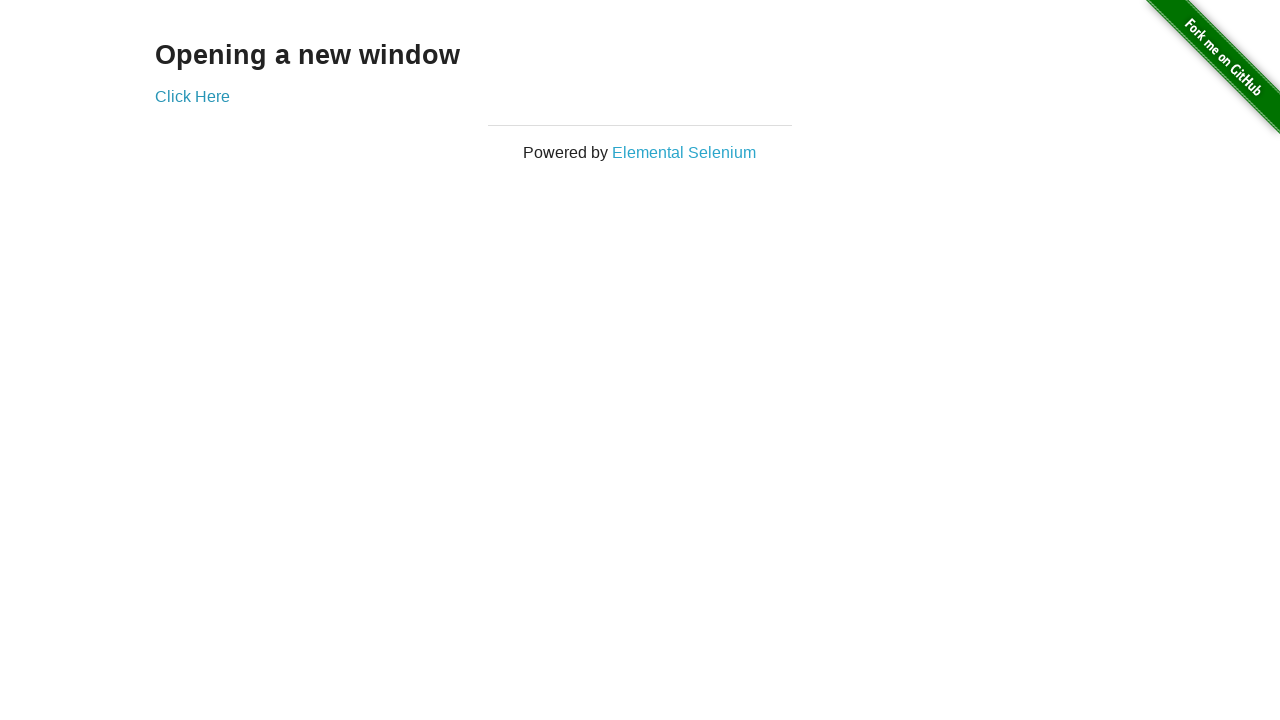

New window loaded completely
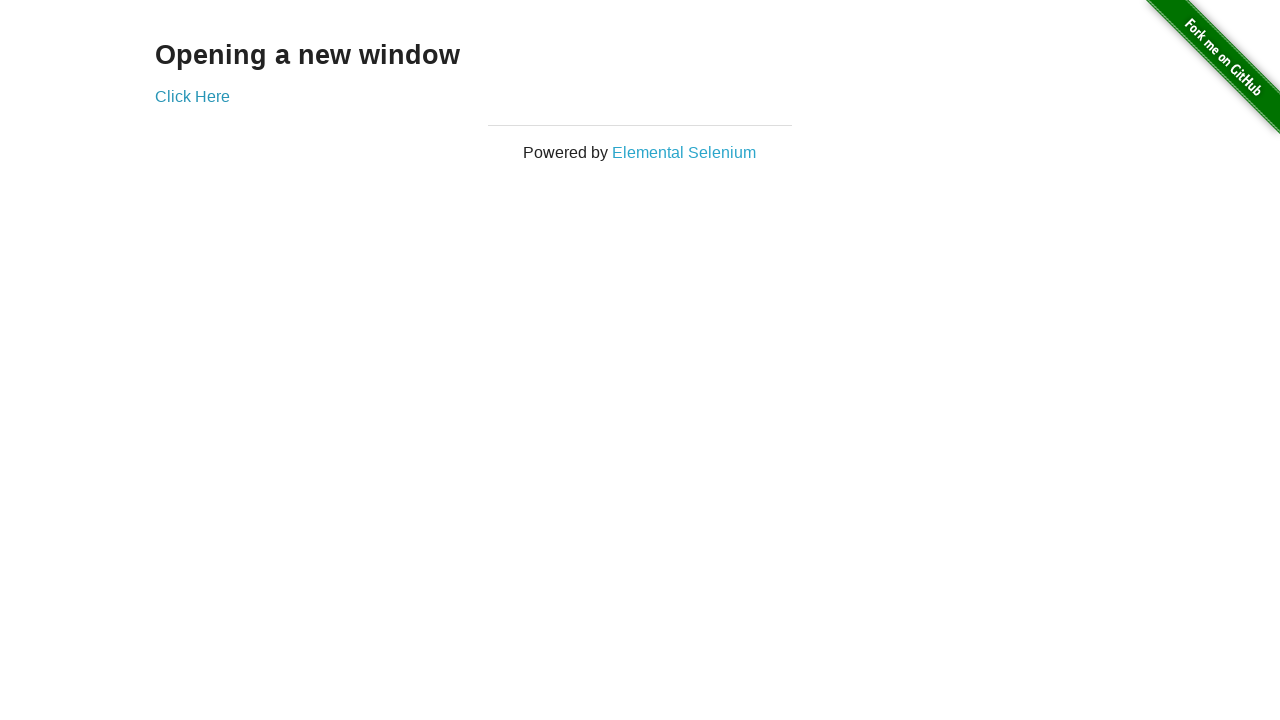

Verified first window title is not 'New Window'
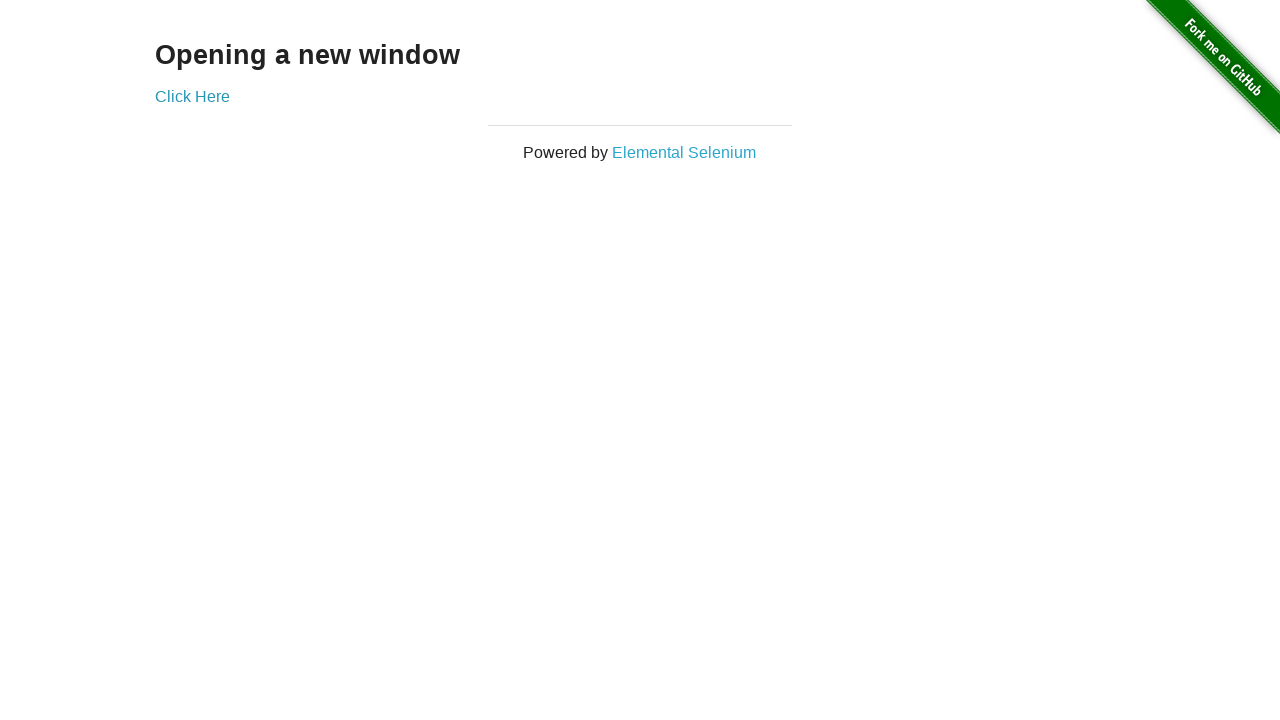

Verified new window title is 'New Window'
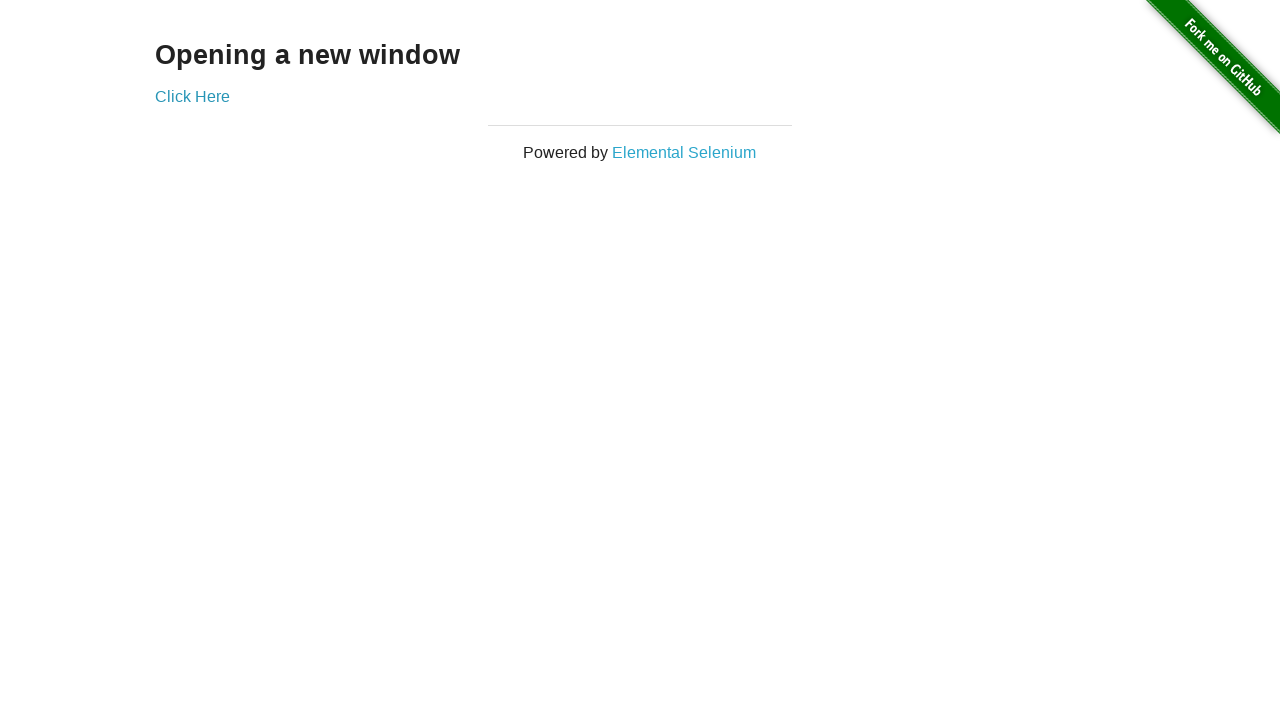

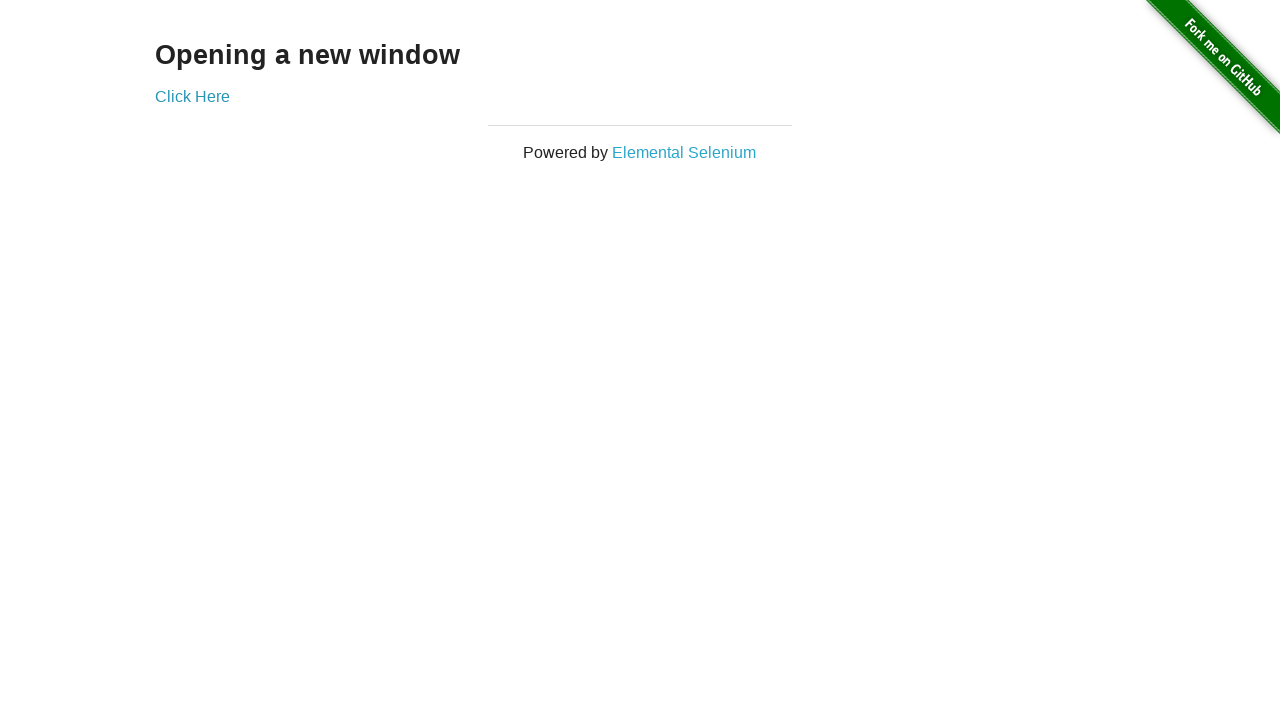